Tests dynamic element addition by clicking the adder button three times and verifying that three red boxes are created

Starting URL: https://www.selenium.dev/selenium/web/dynamic.html

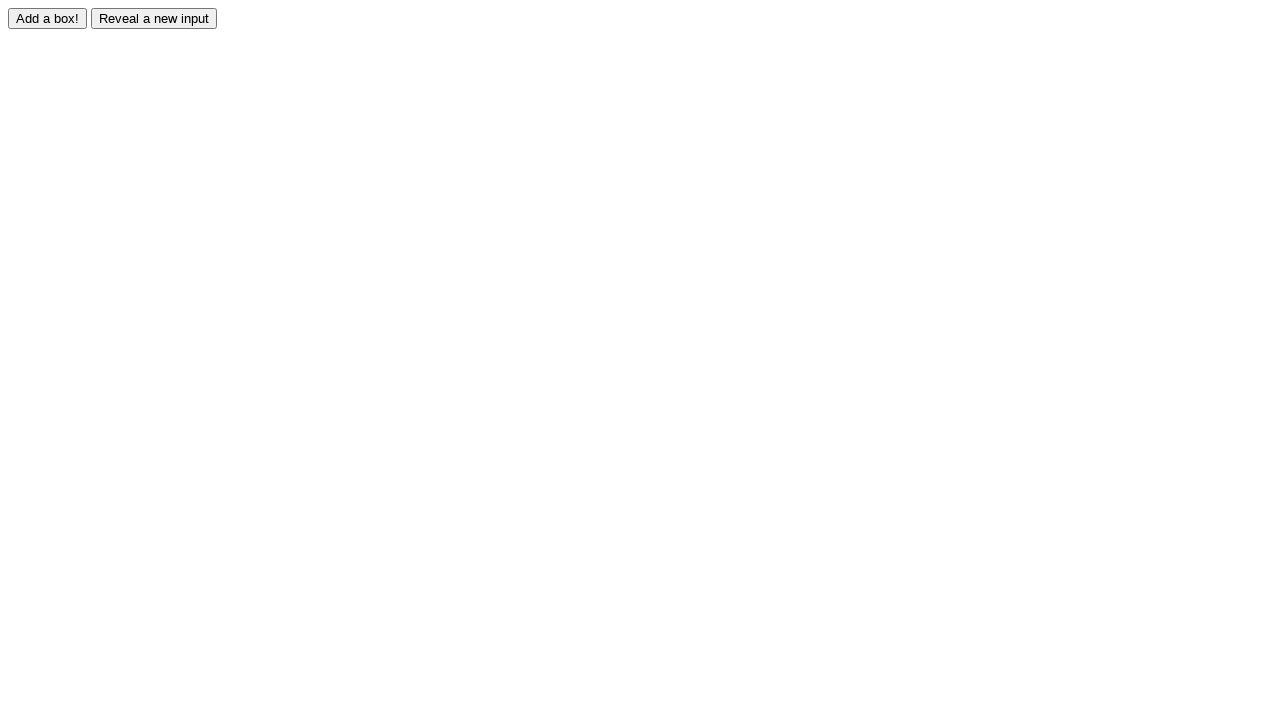

Clicked adder button (first click) at (48, 18) on #adder
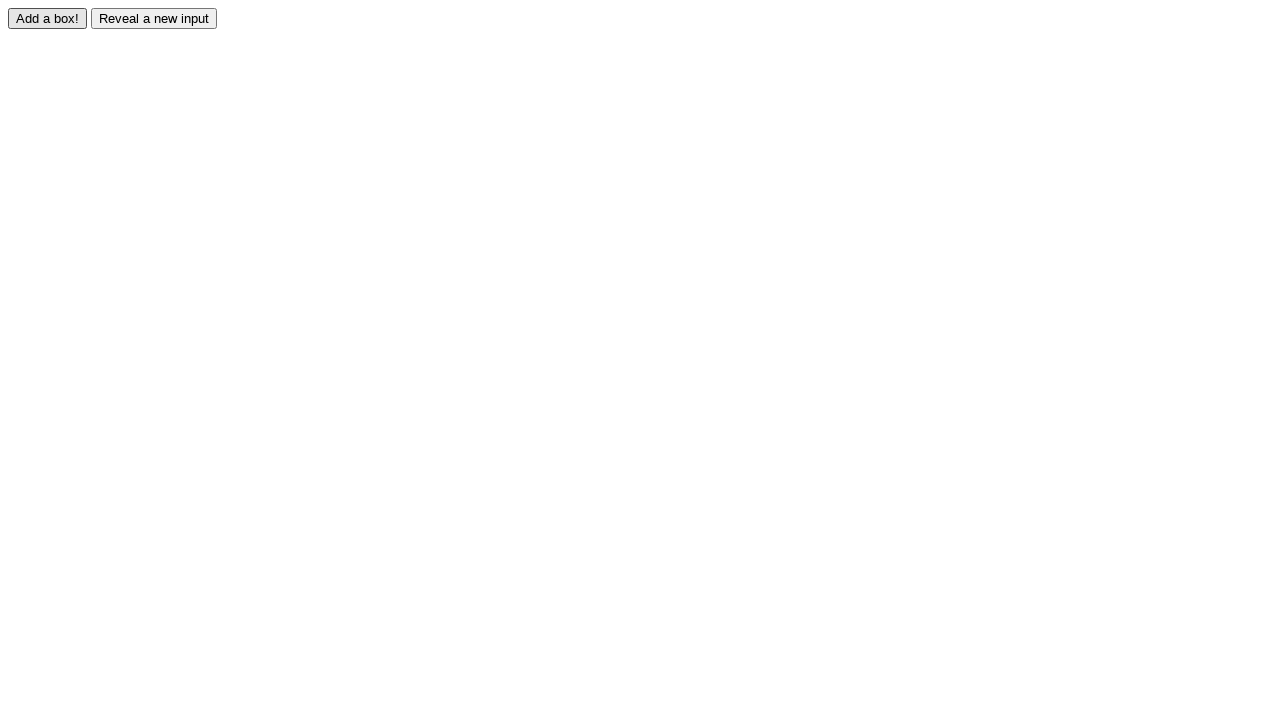

Clicked adder button (second click) at (48, 18) on #adder
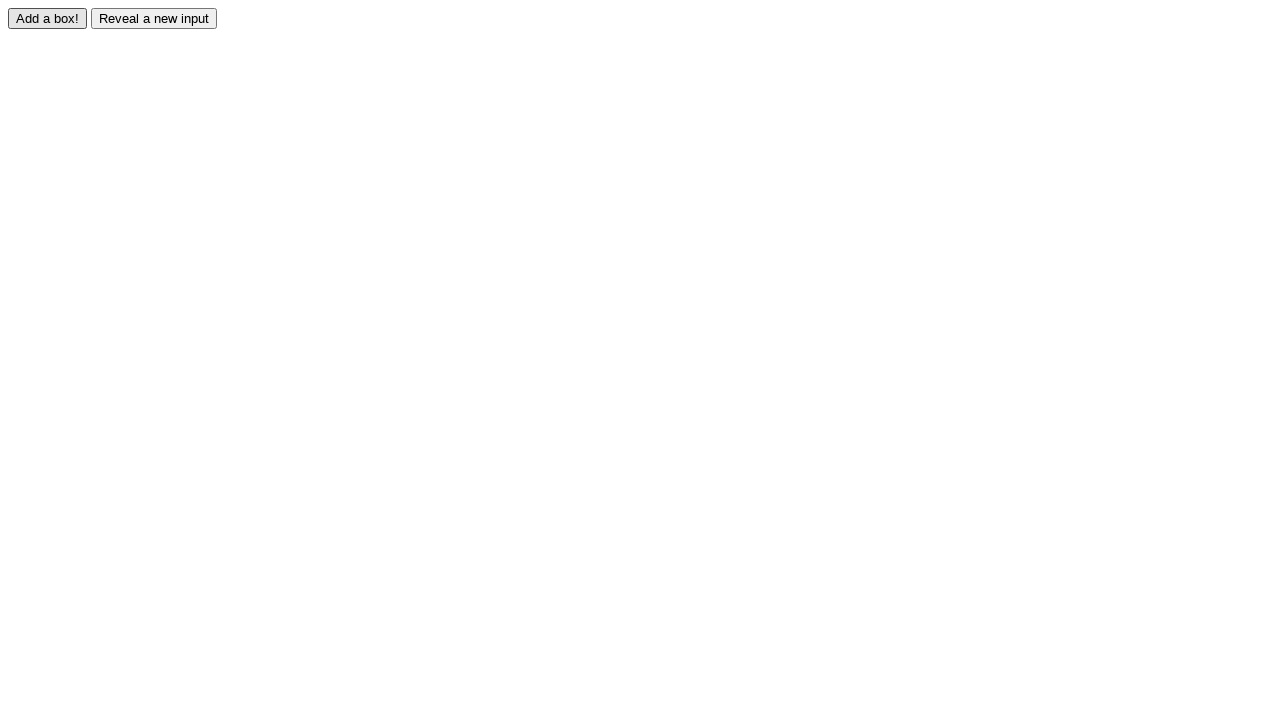

Clicked adder button (third click) at (48, 18) on #adder
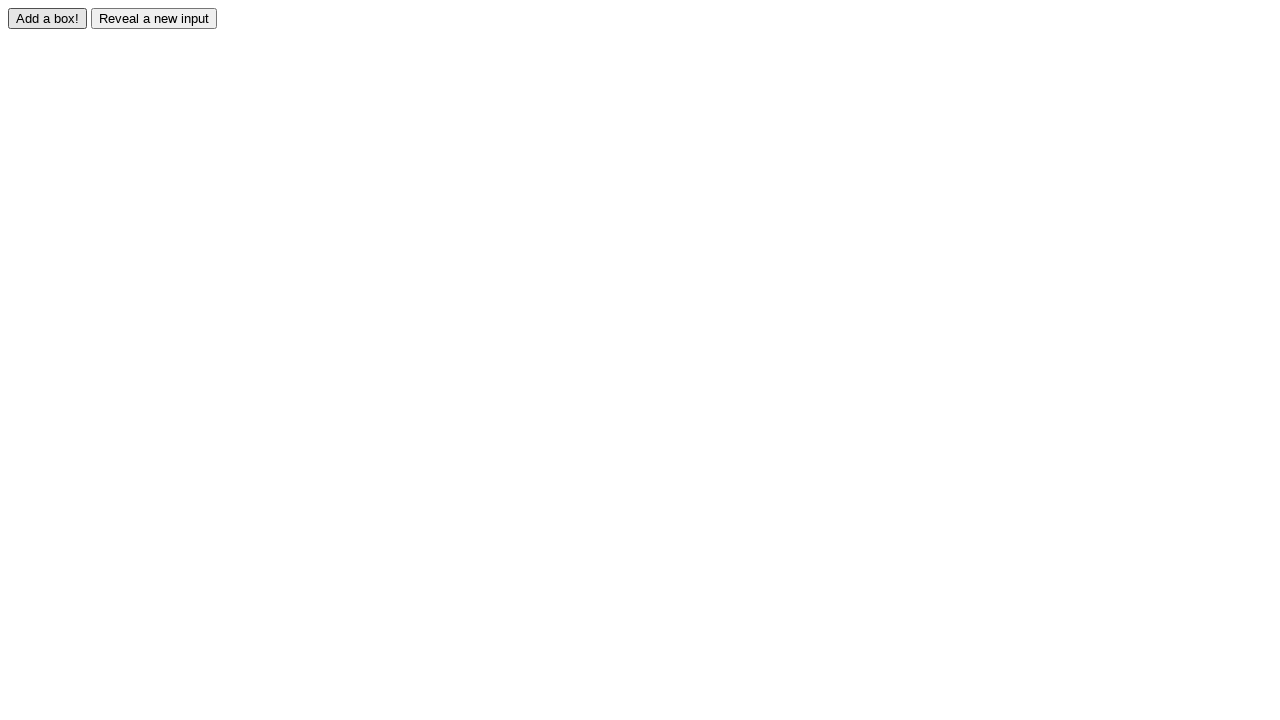

Waited for red boxes to appear
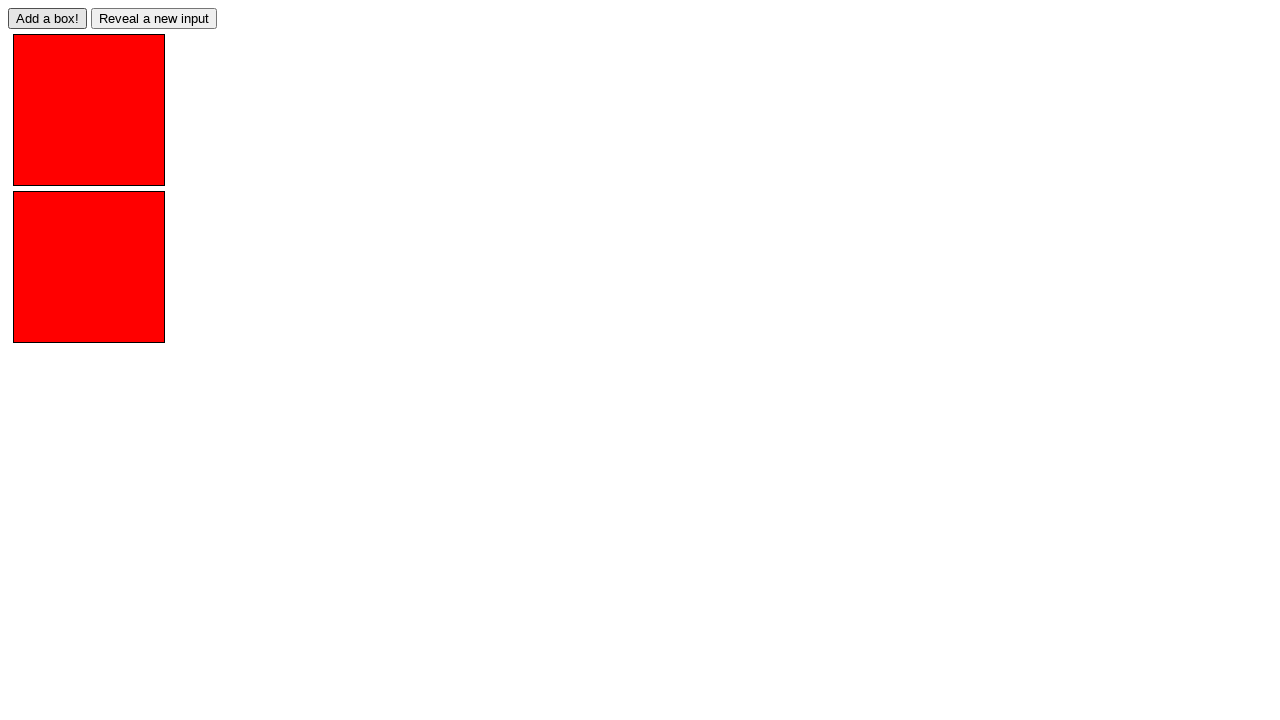

Retrieved all red box elements
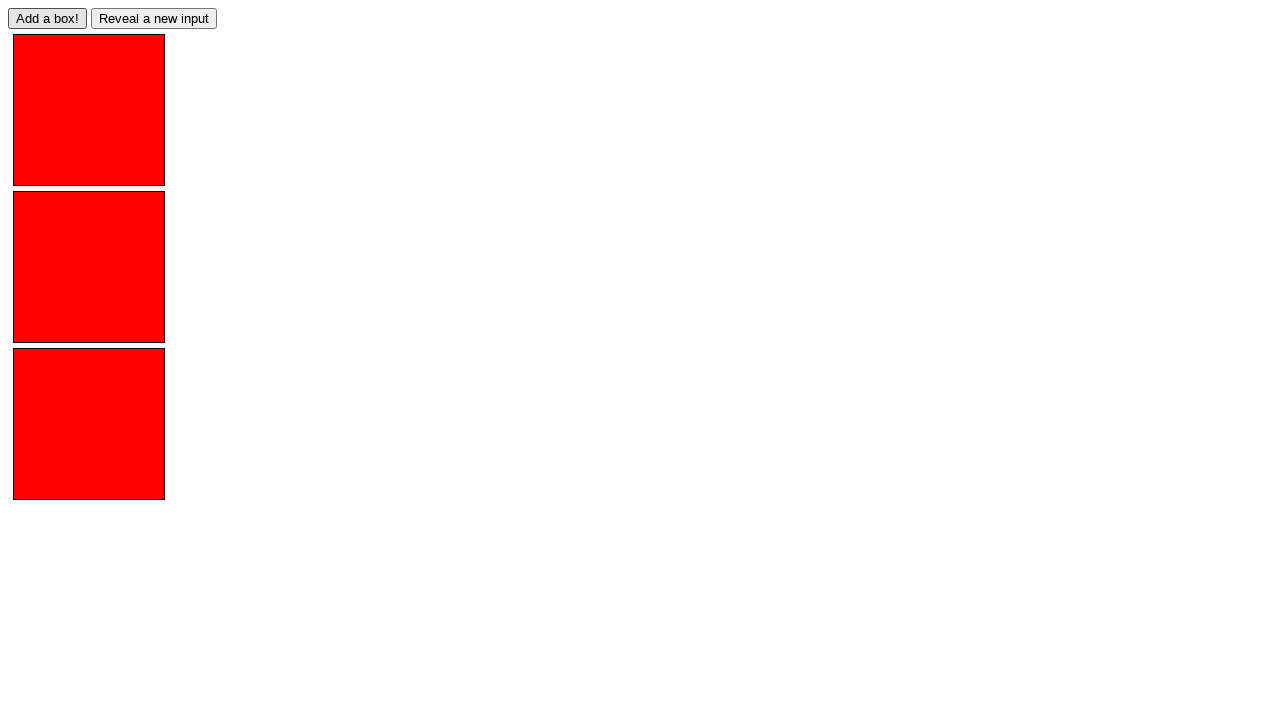

Asserted that exactly 3 red boxes were created
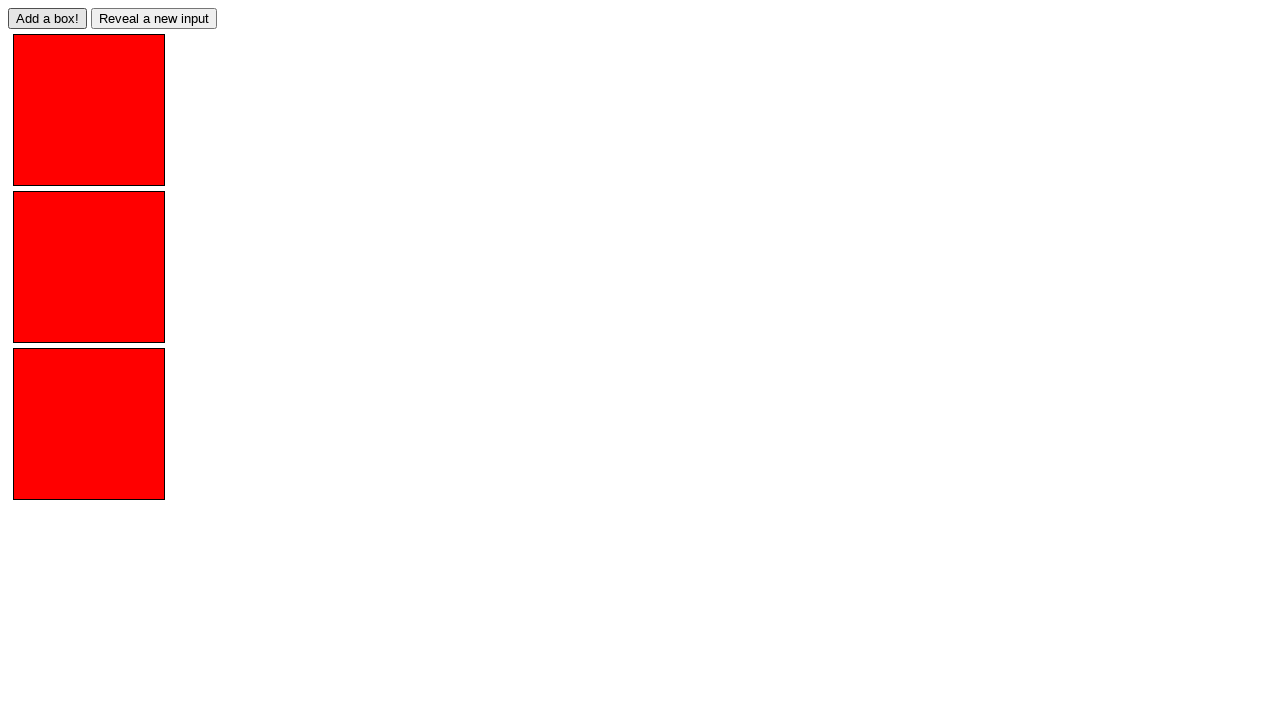

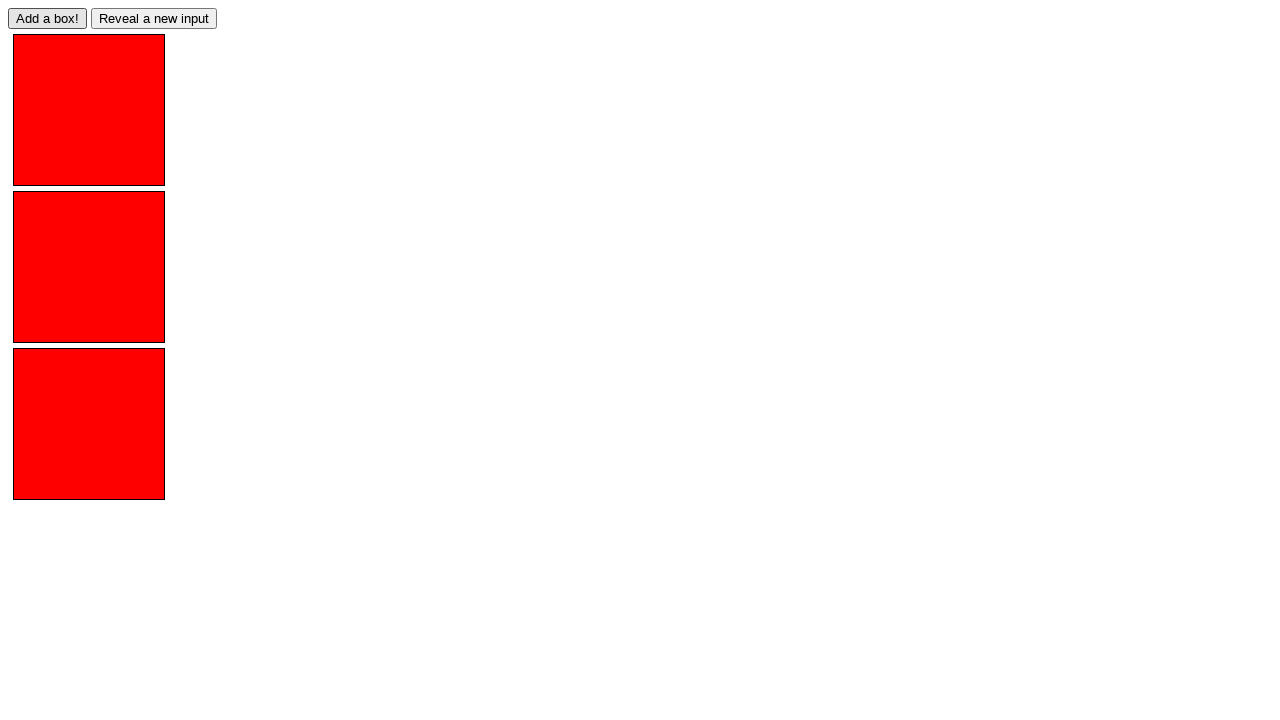